Clicks on the Weekly Ad link

Starting URL: https://www.target.com

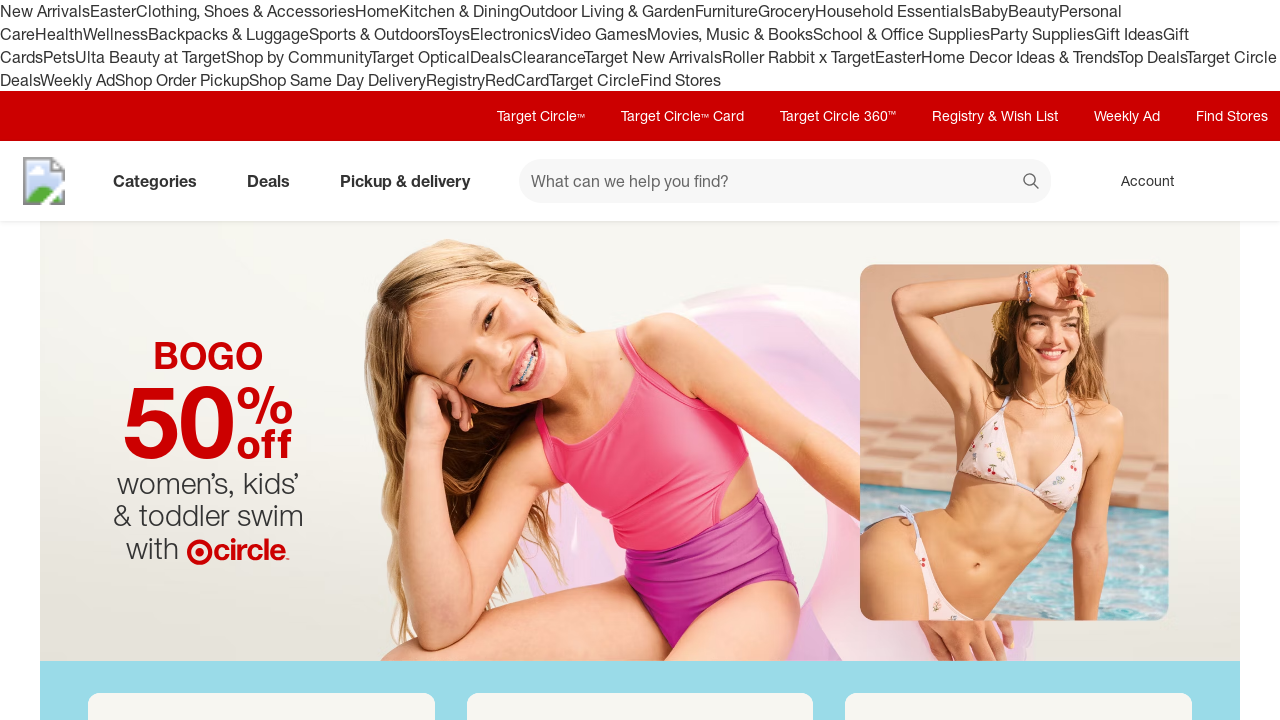

Clicked on the Weekly Ad link at (78, 80) on a:text('Weekly Ad')
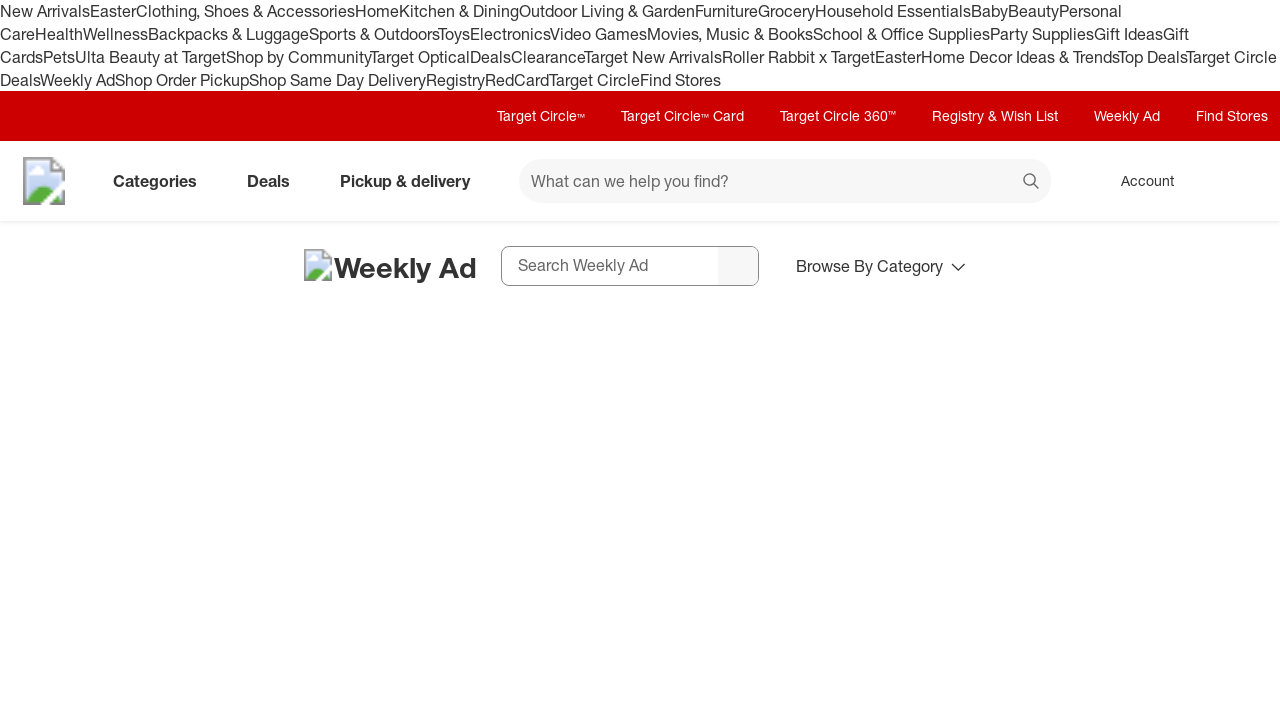

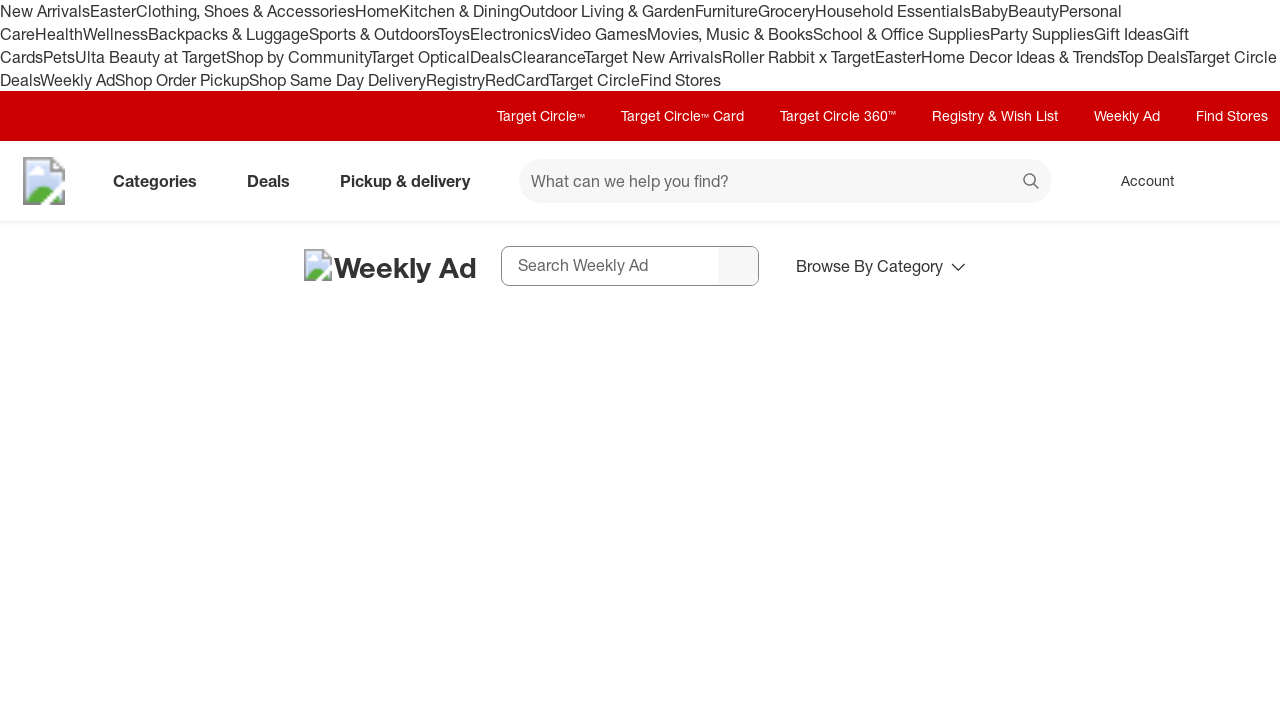